Tests page scrolling by scrolling to middle of the page and back to top

Starting URL: https://pinoypetplan.com/telemedicine-in-philippine-veterinary-care-bridging-the-gap-for-pets-in-need/

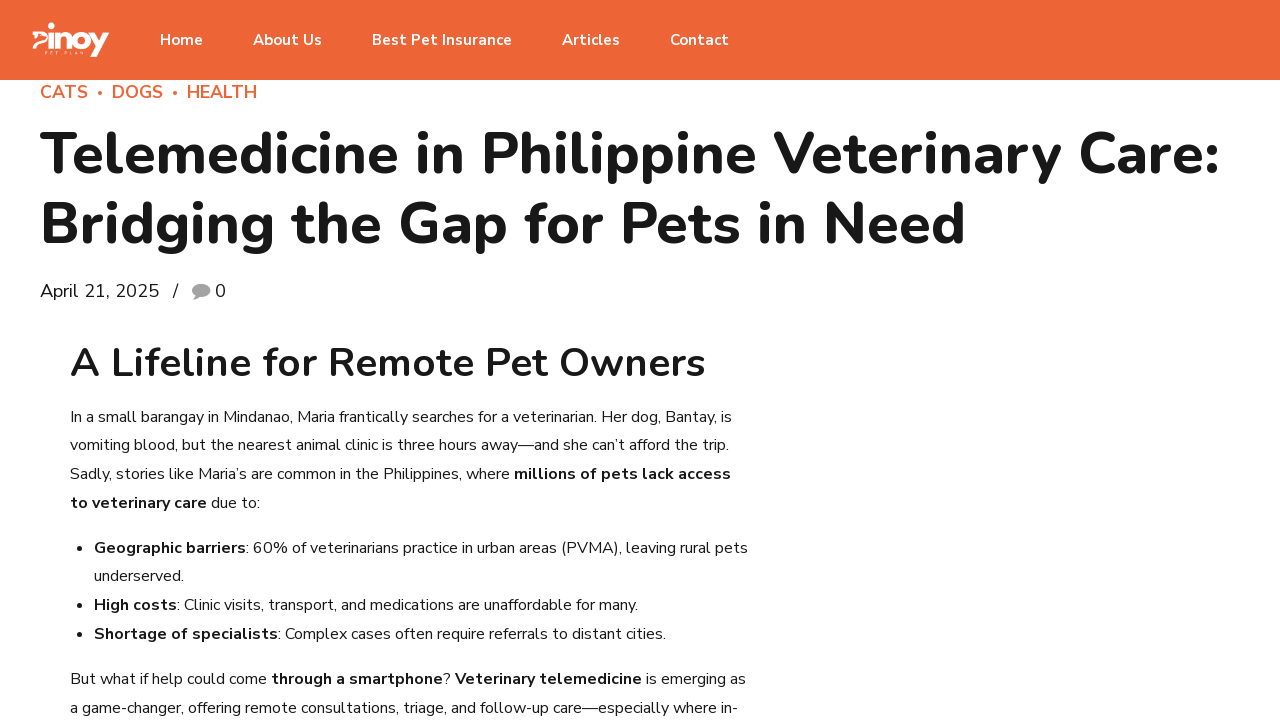

Waited for page to fully load (networkidle state)
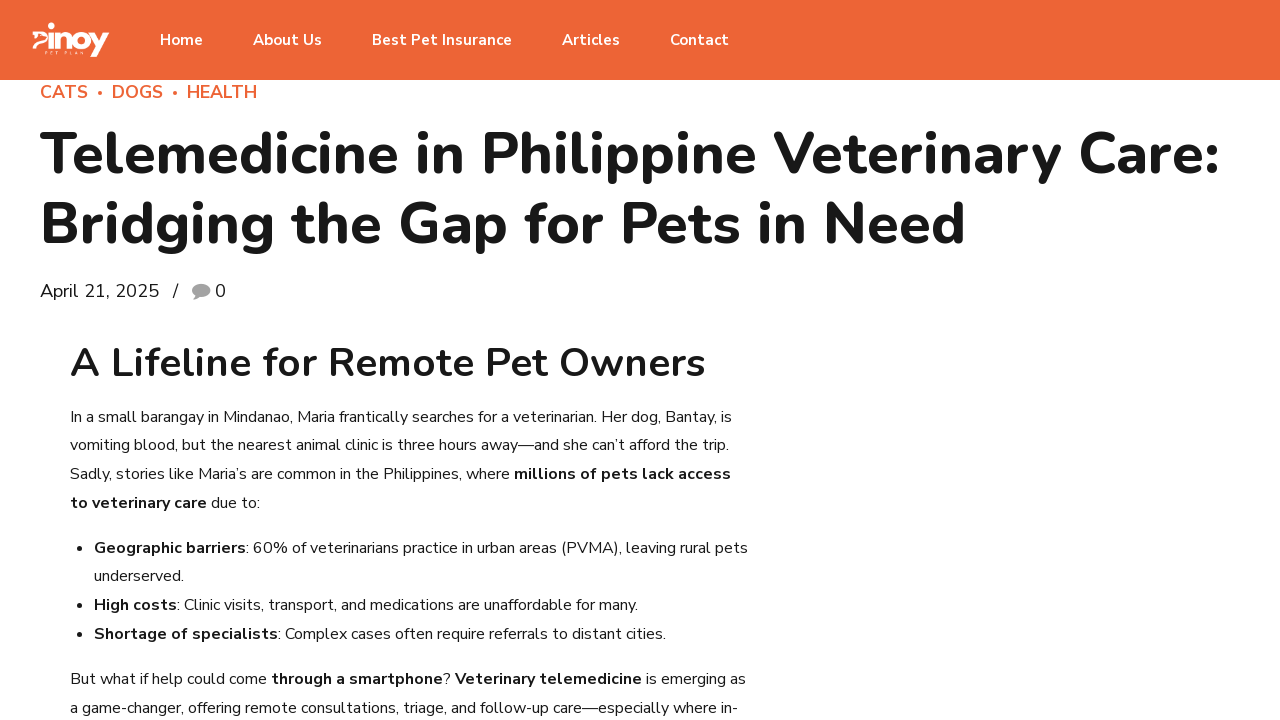

Scrolled to middle of the page
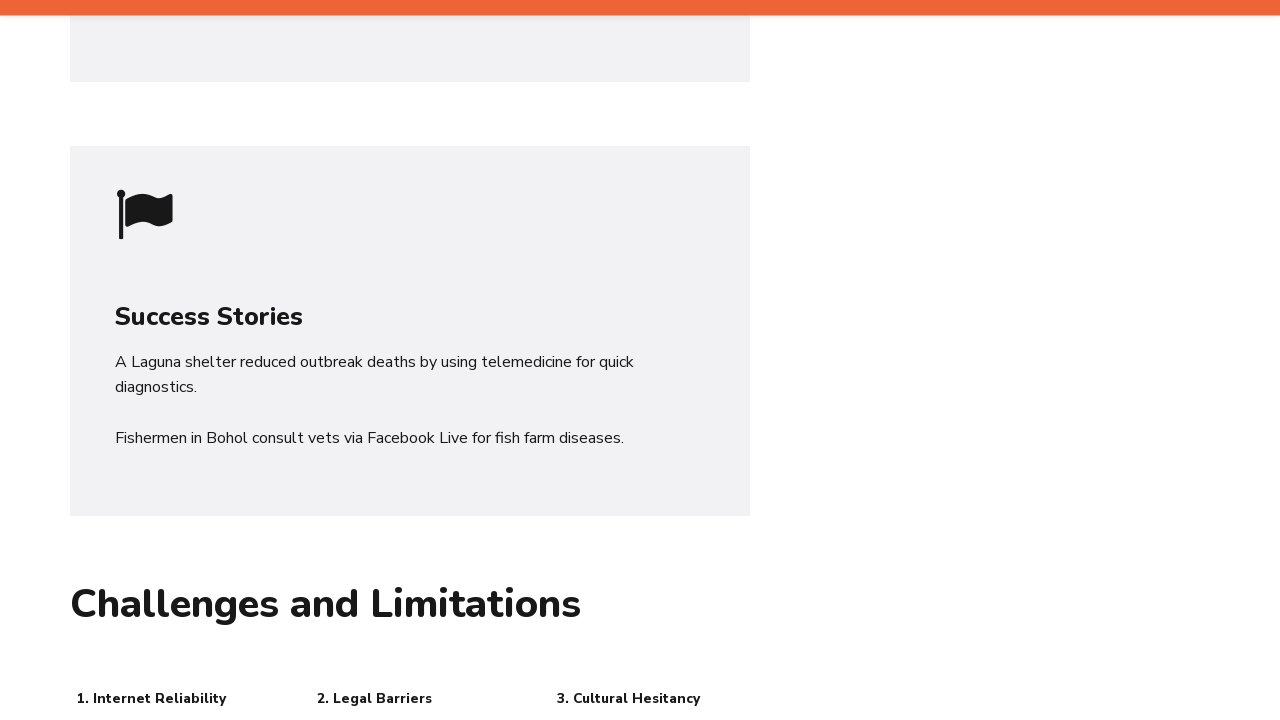

Waited 500ms for scroll animation to complete
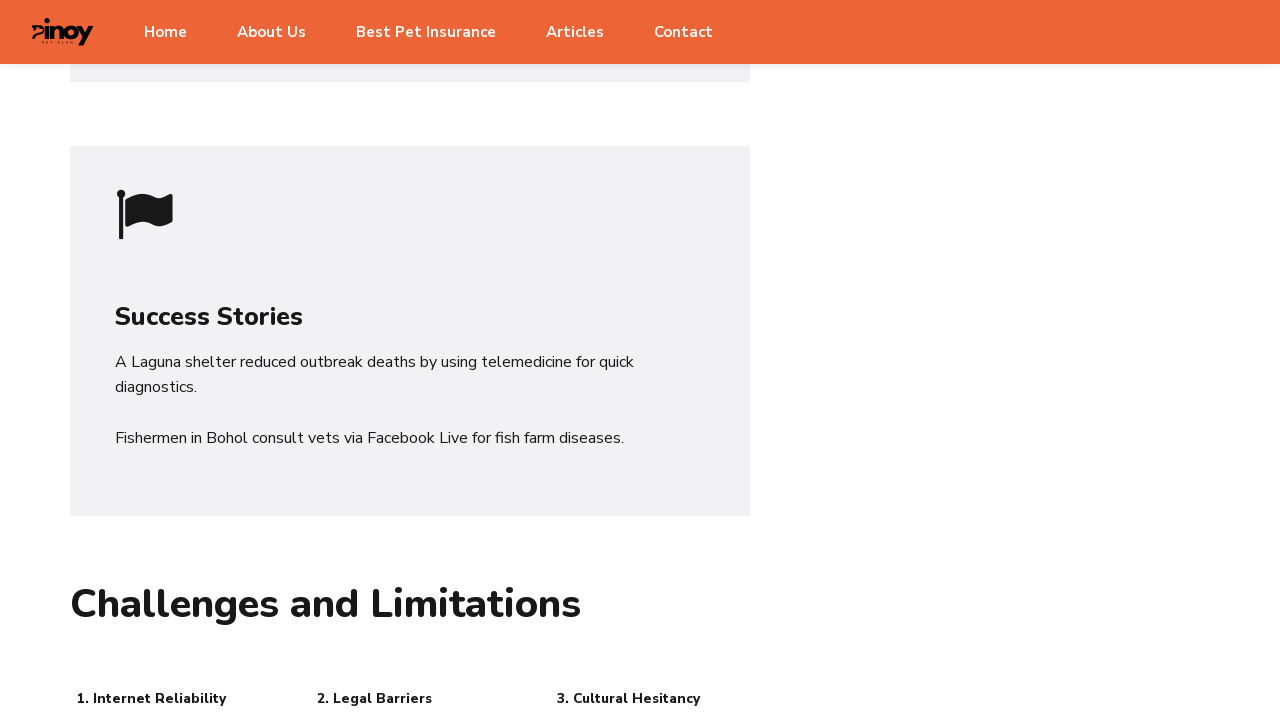

Scrolled back to top of the page
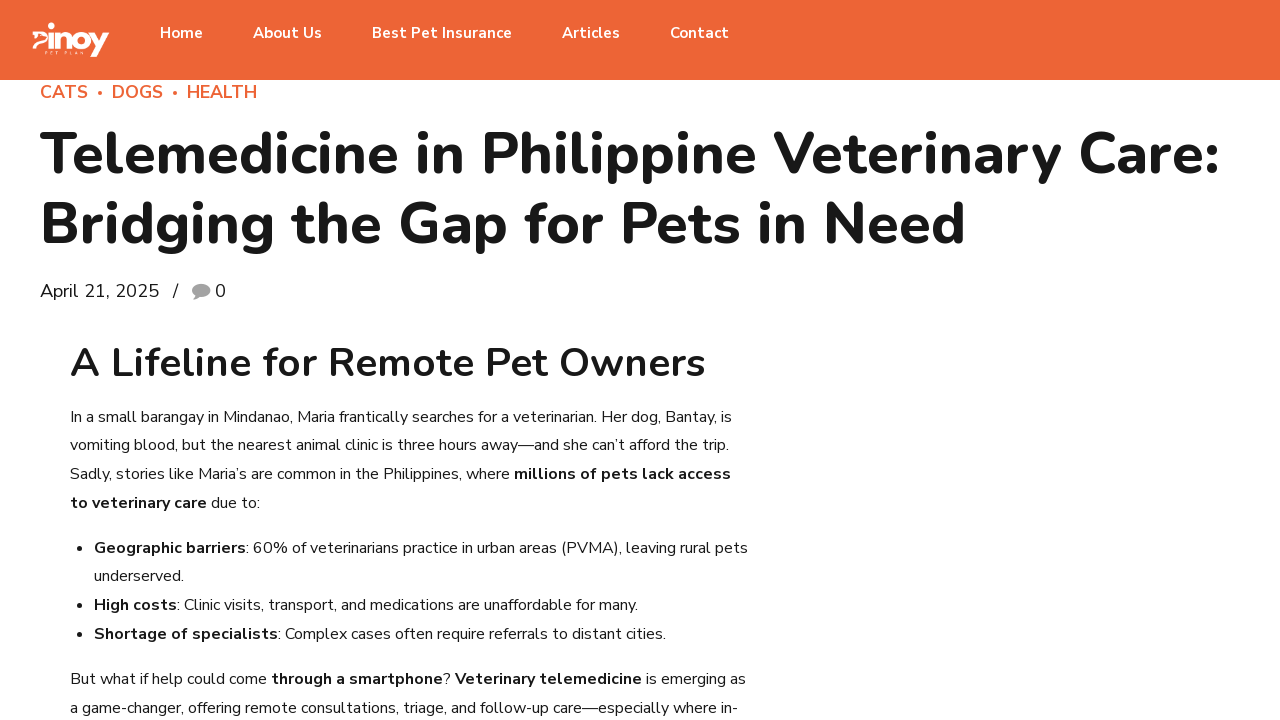

Waited 500ms for scroll animation to complete
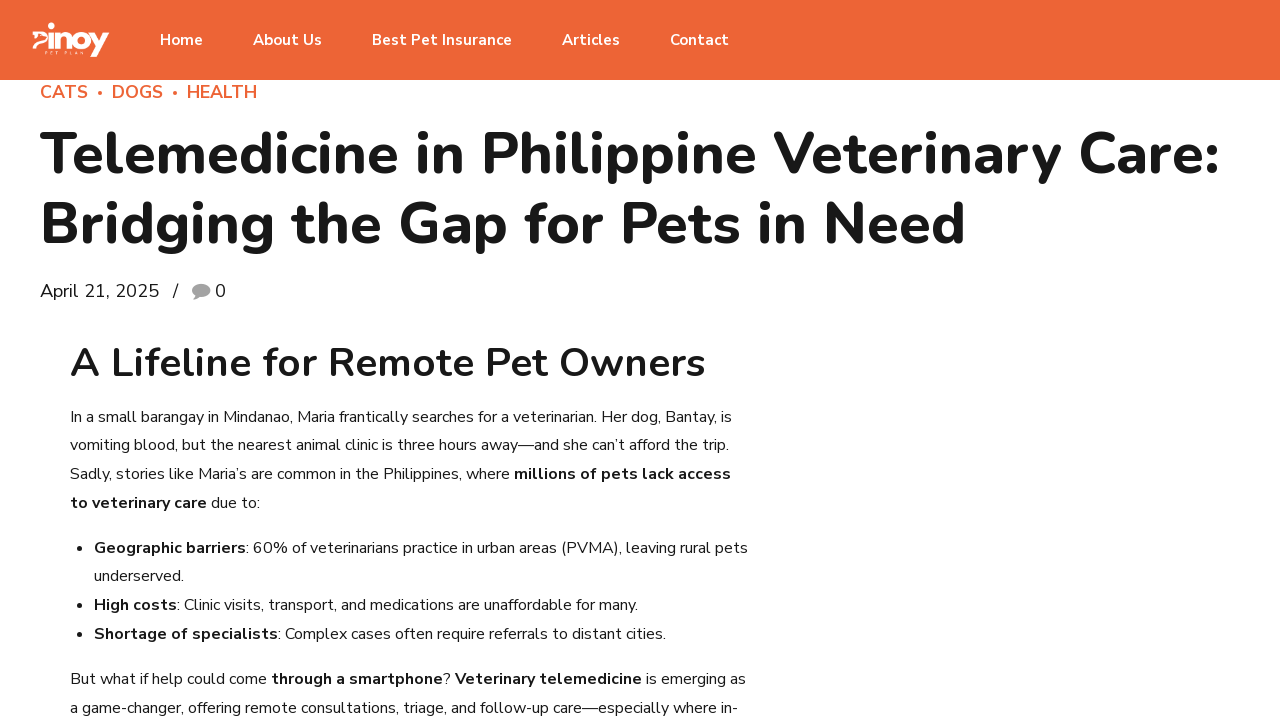

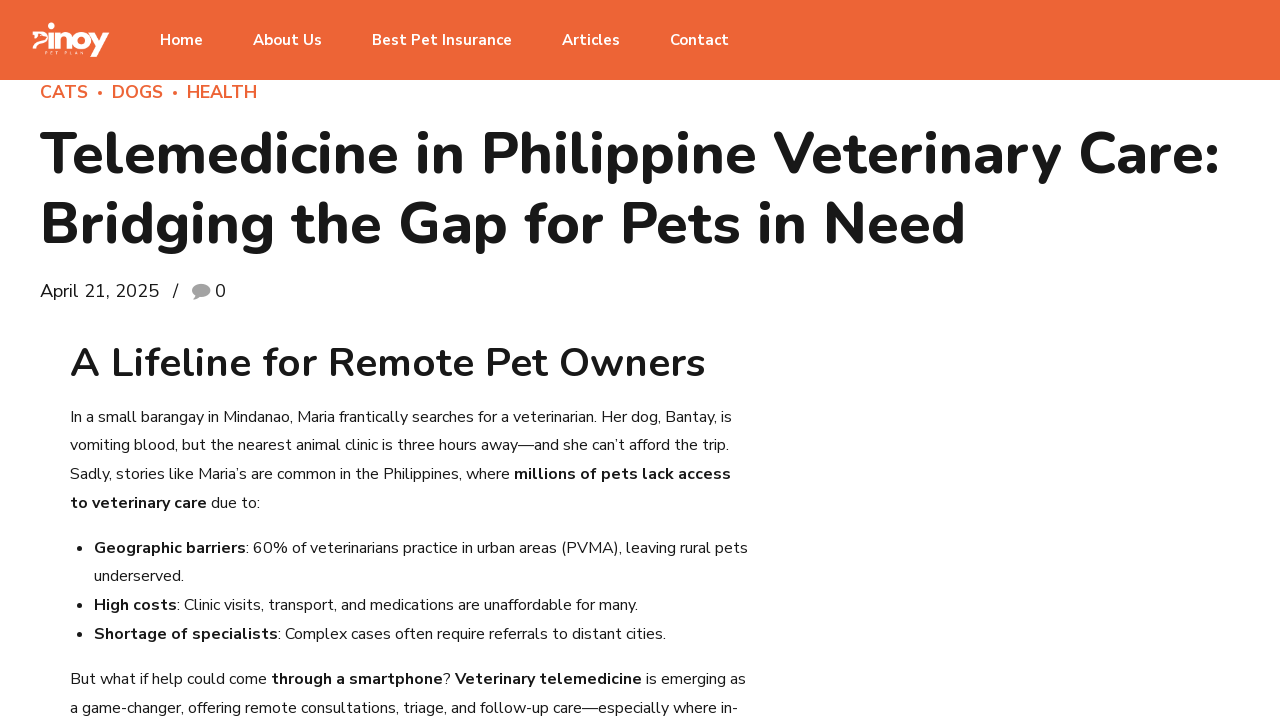